Tests various methods of selecting options in a single-select dropdown: by index, by value, and by visible text

Starting URL: https://eviltester.github.io/supportclasses/

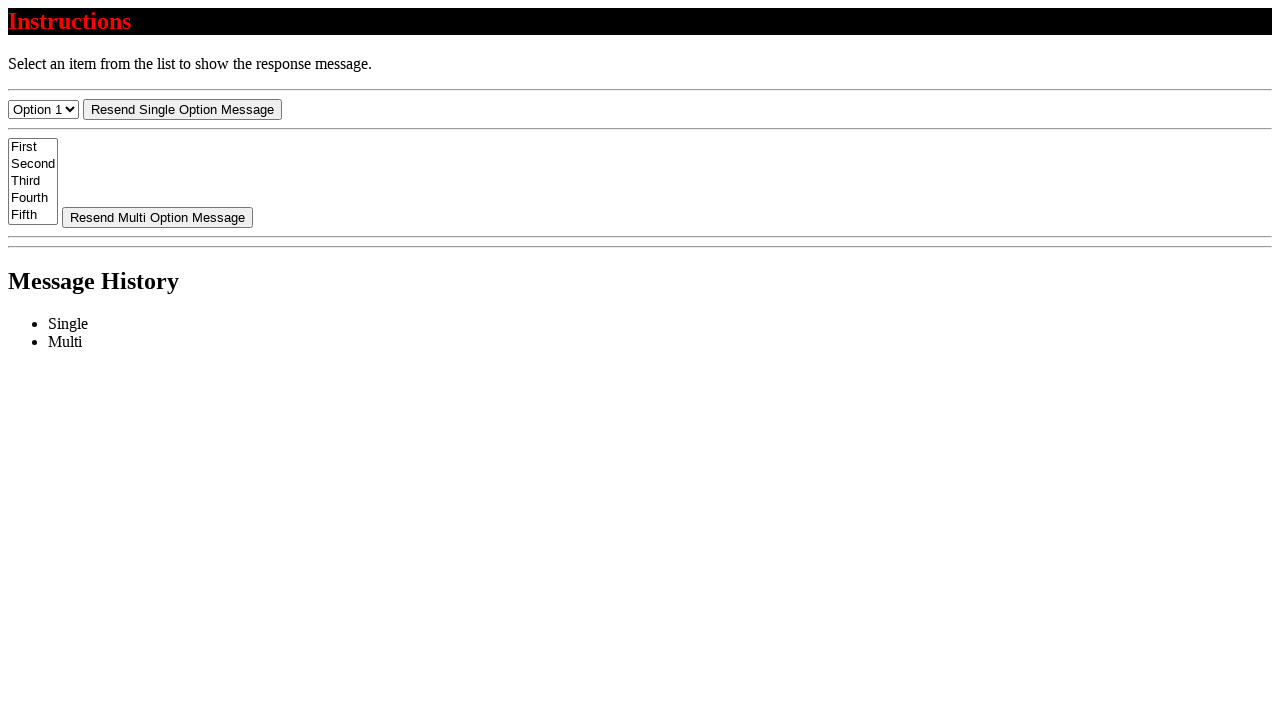

Selected first option (index 0) from dropdown on #select-menu
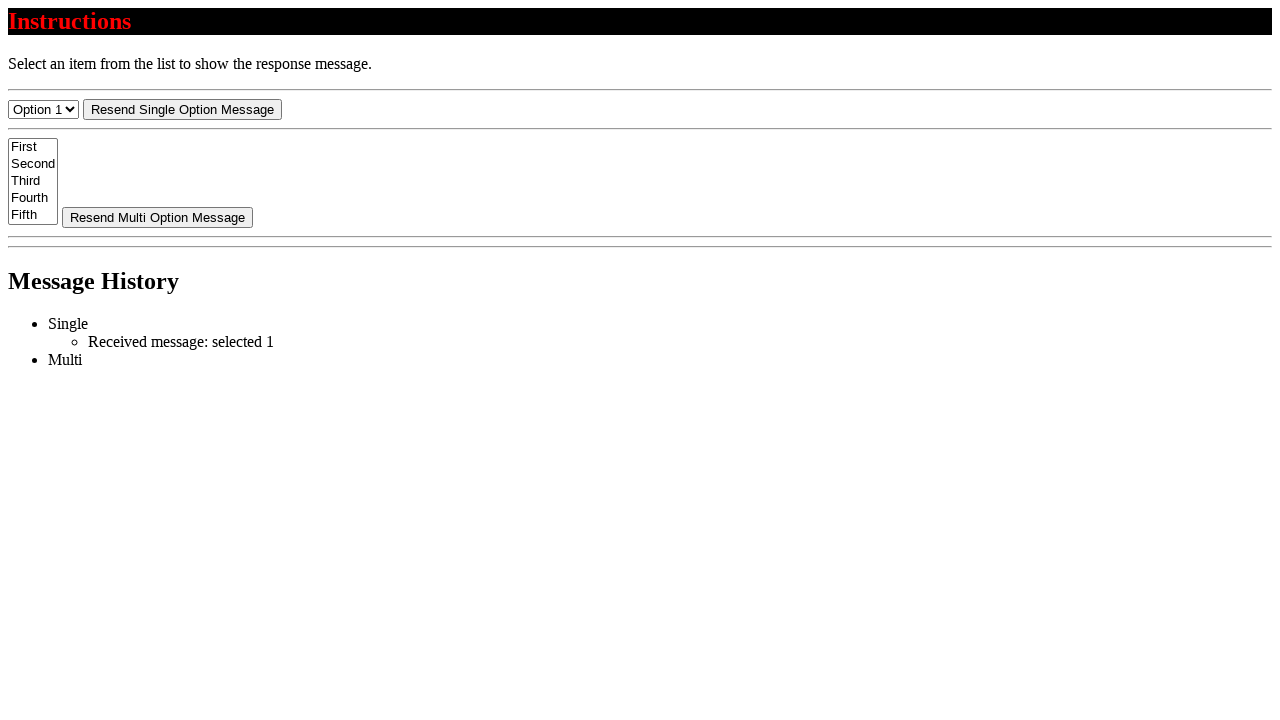

Retrieved selected option text: 'Option 1'
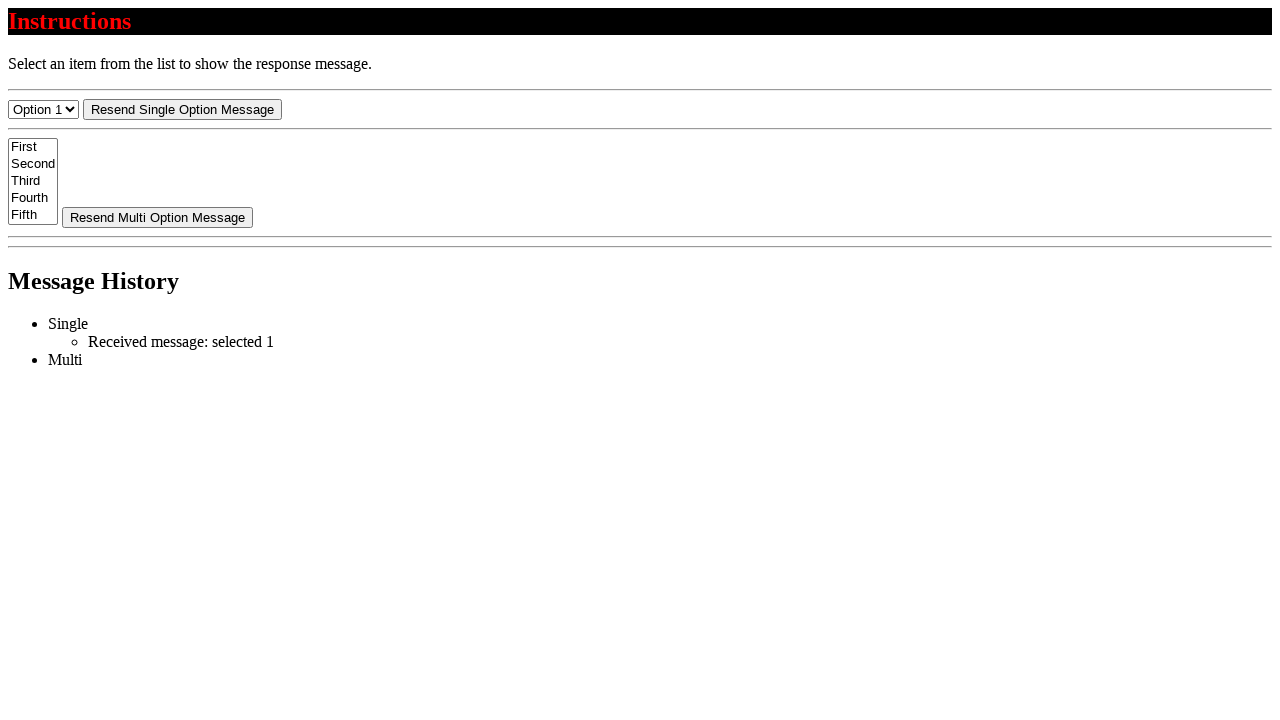

Assertion passed: selected text is 'Option 1'
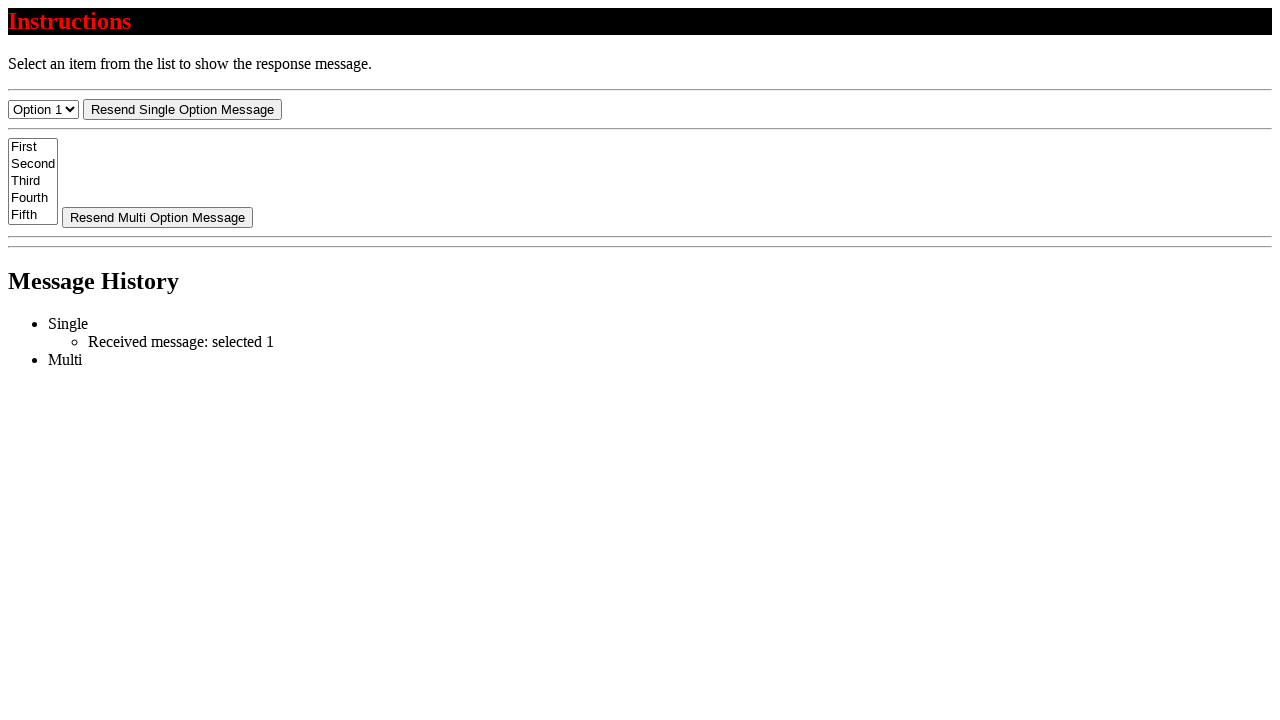

Selected second option (index 1) from dropdown on #select-menu
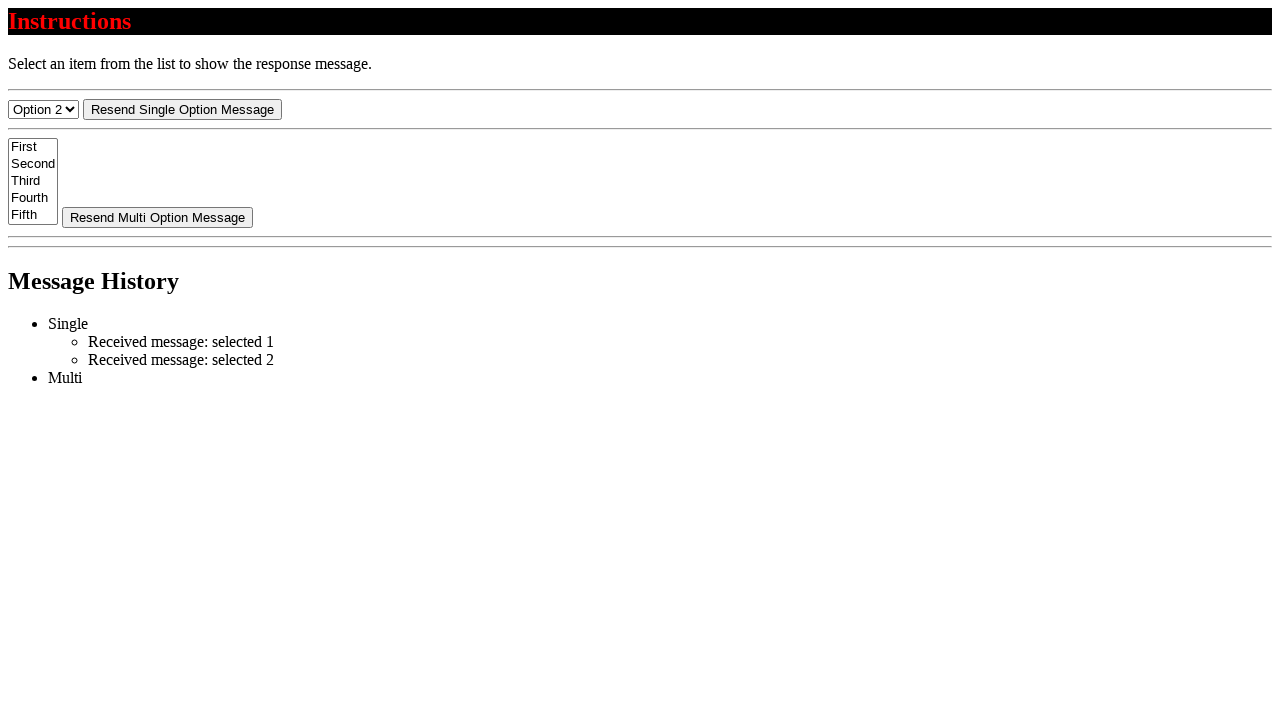

Retrieved selected option text: 'Option 2'
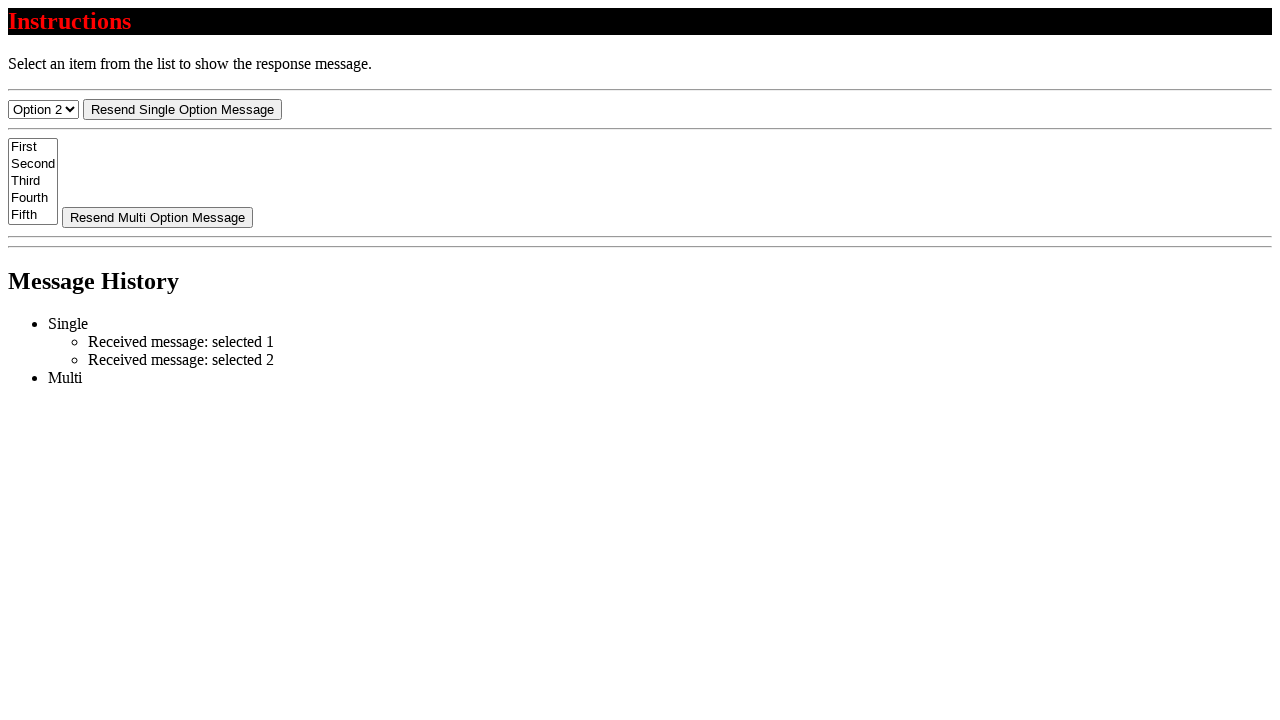

Assertion passed: selected text is 'Option 2'
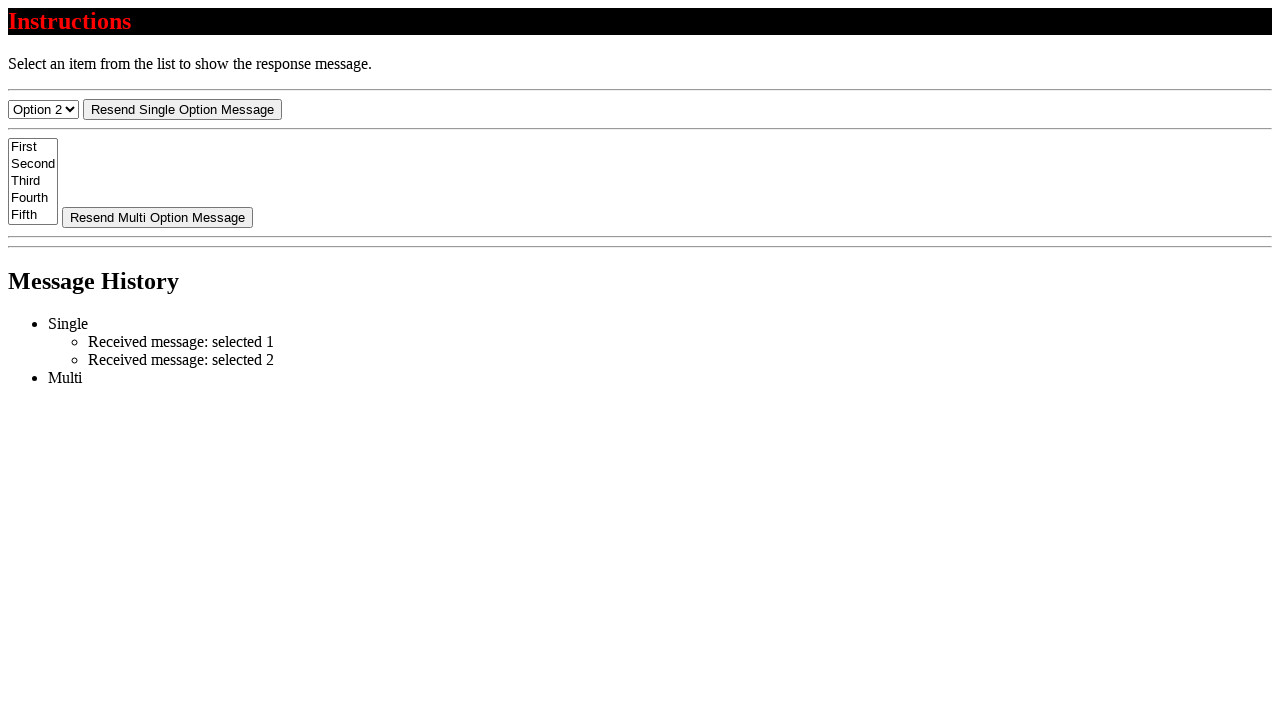

Selected option by value '1' on #select-menu
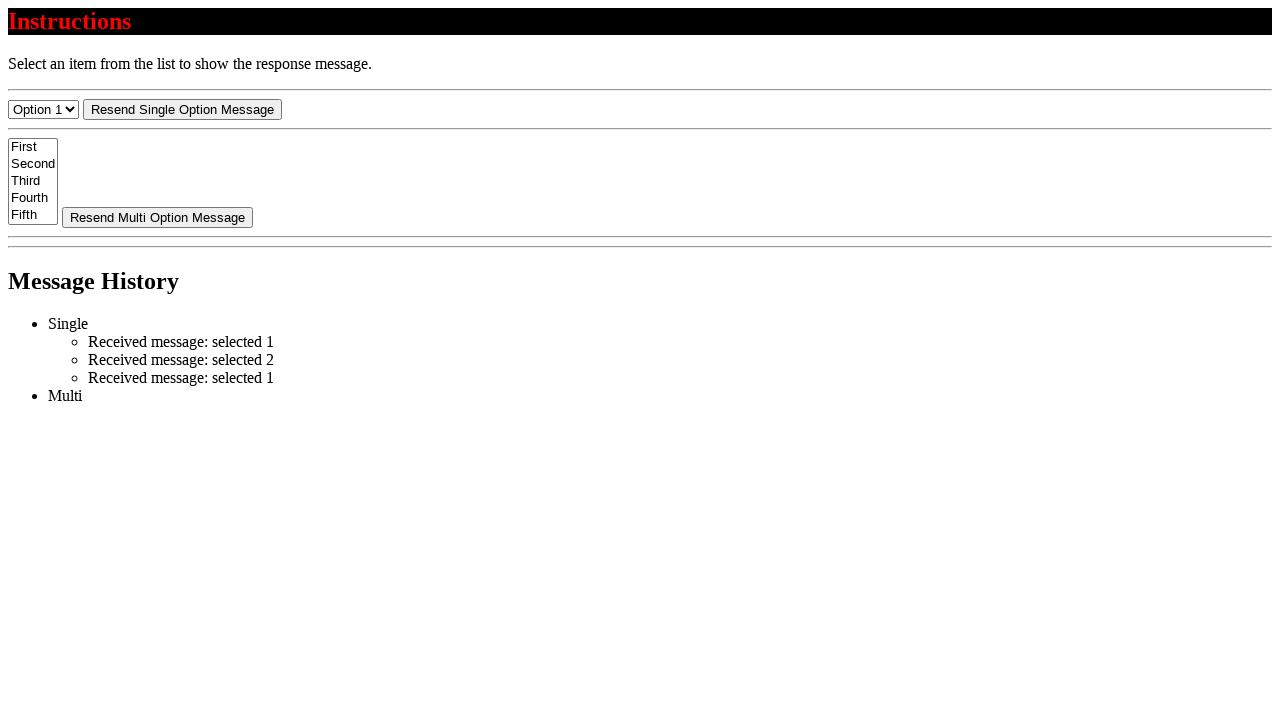

Retrieved selected option text: 'Option 1'
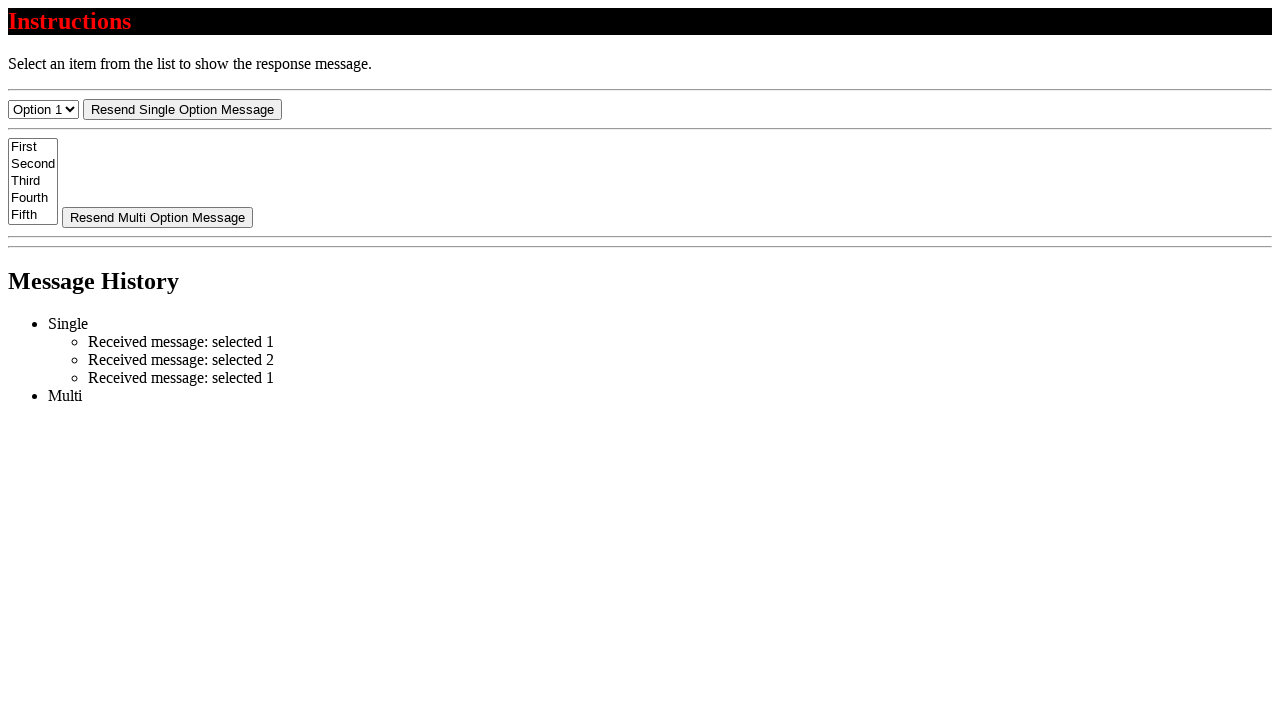

Assertion passed: selected text is 'Option 1'
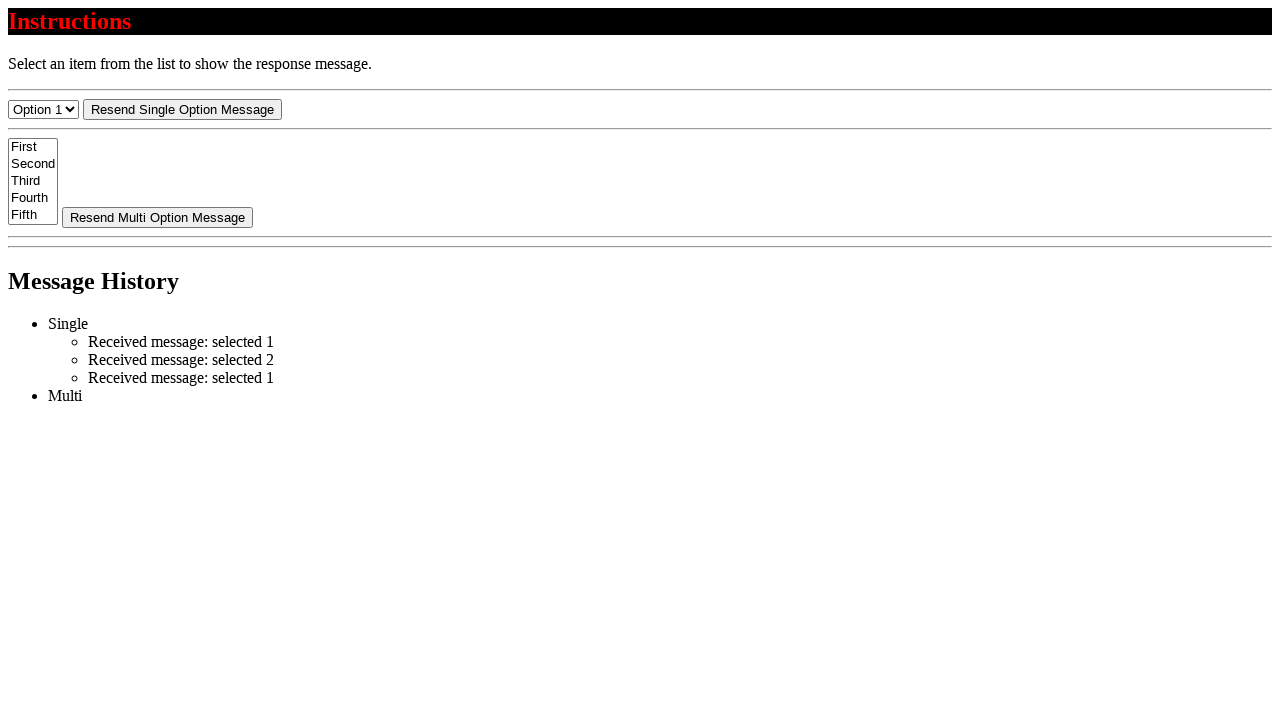

Selected option by visible text 'Option 3' on #select-menu
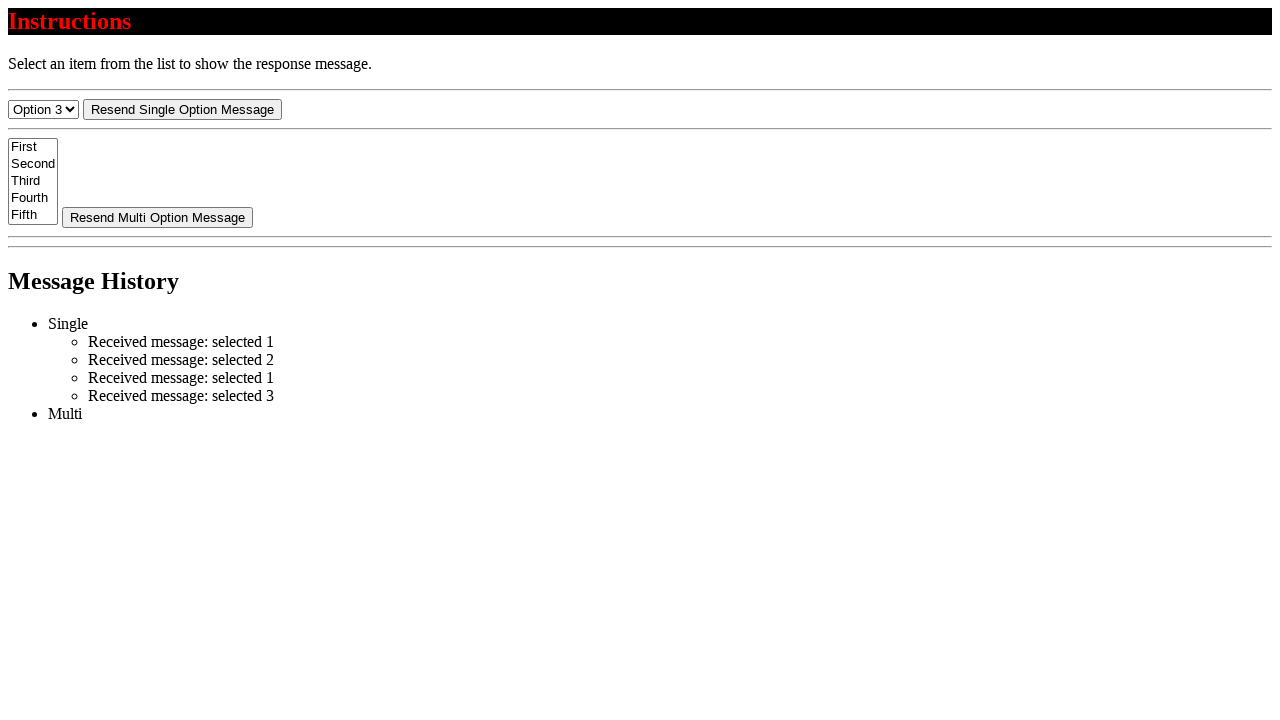

Retrieved selected option value: '3'
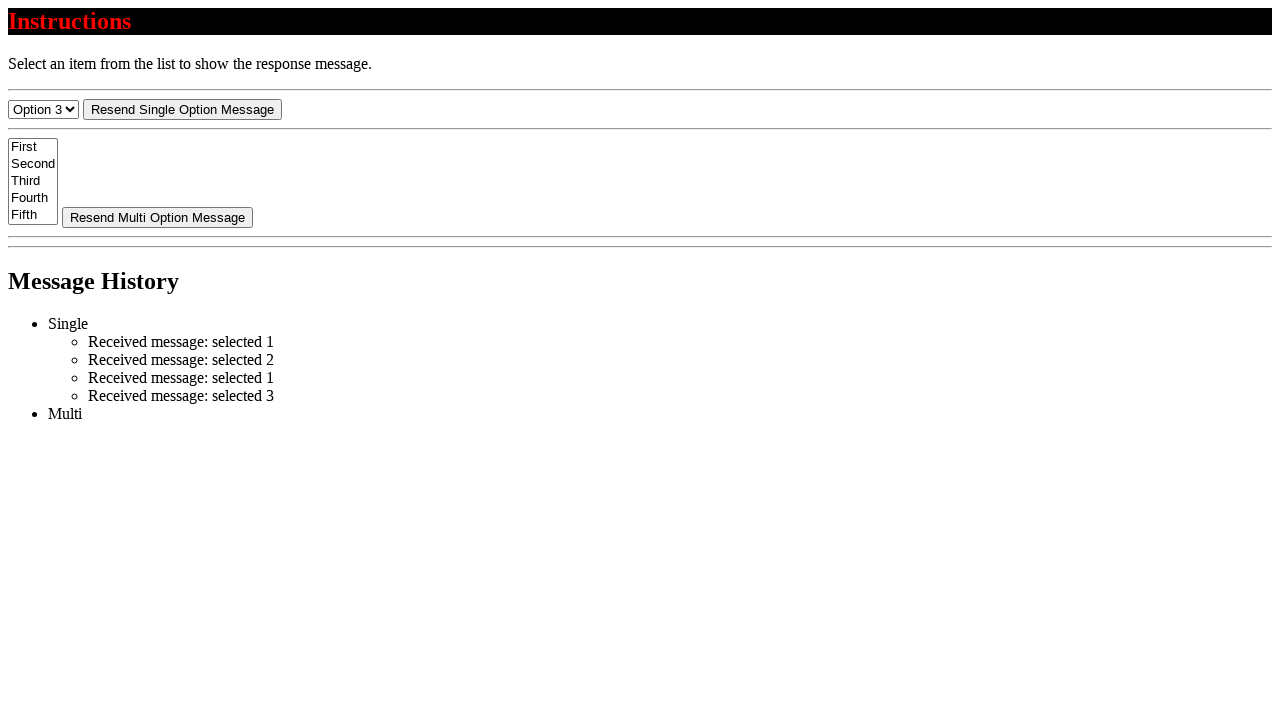

Assertion passed: selected value is '3'
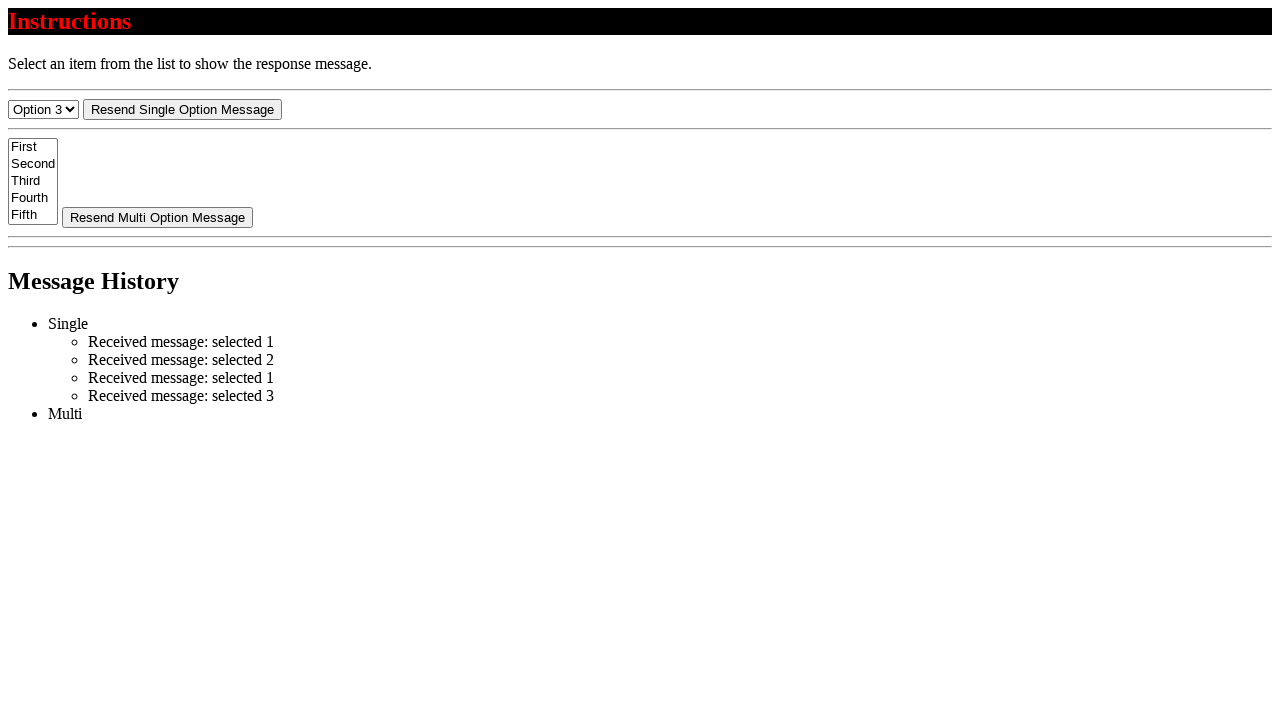

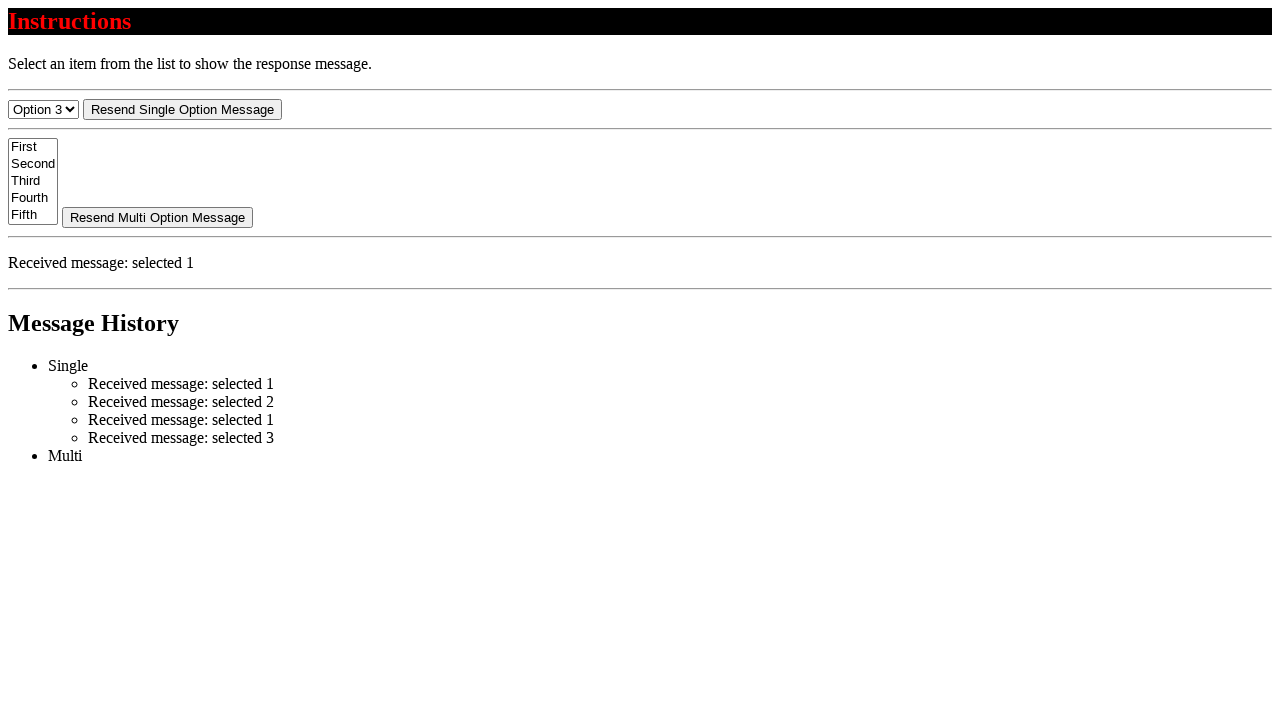